Tests drag and drop functionality by dragging an element and dropping it onto a target area, then verifying the drop was successful

Starting URL: https://www.techglobal-training.com/frontend/actions

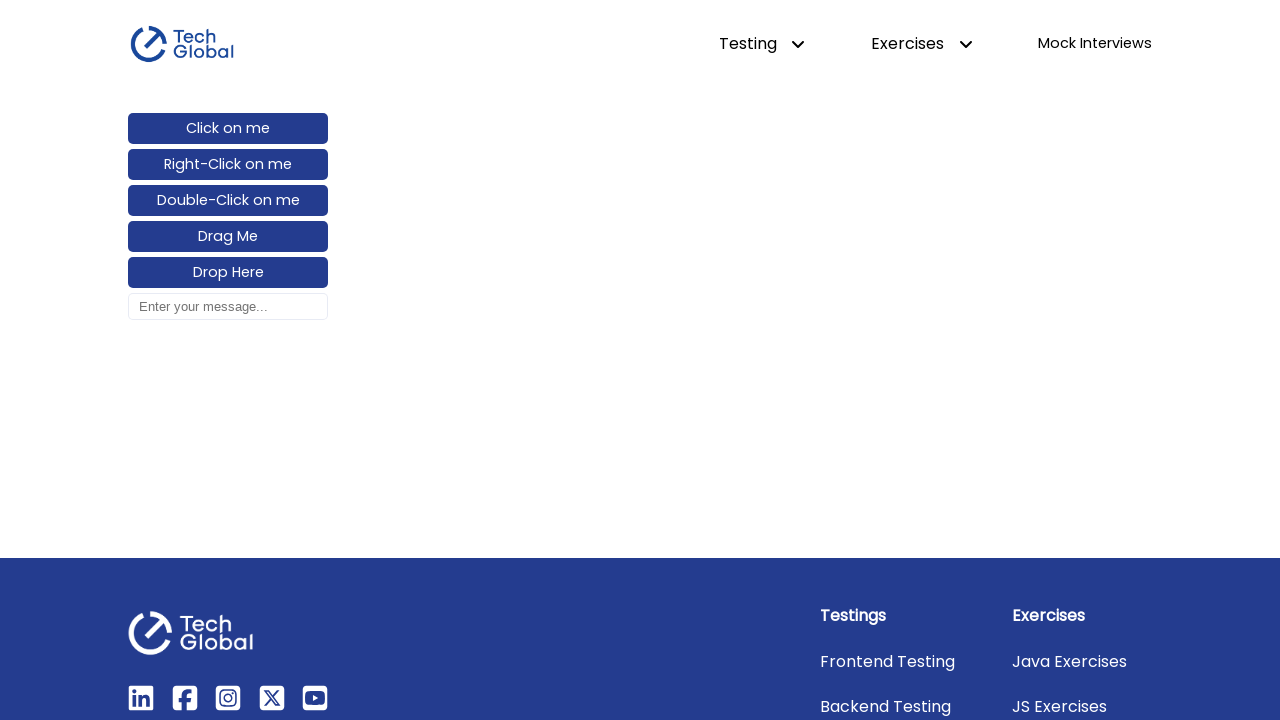

Navigated to drag and drop test page
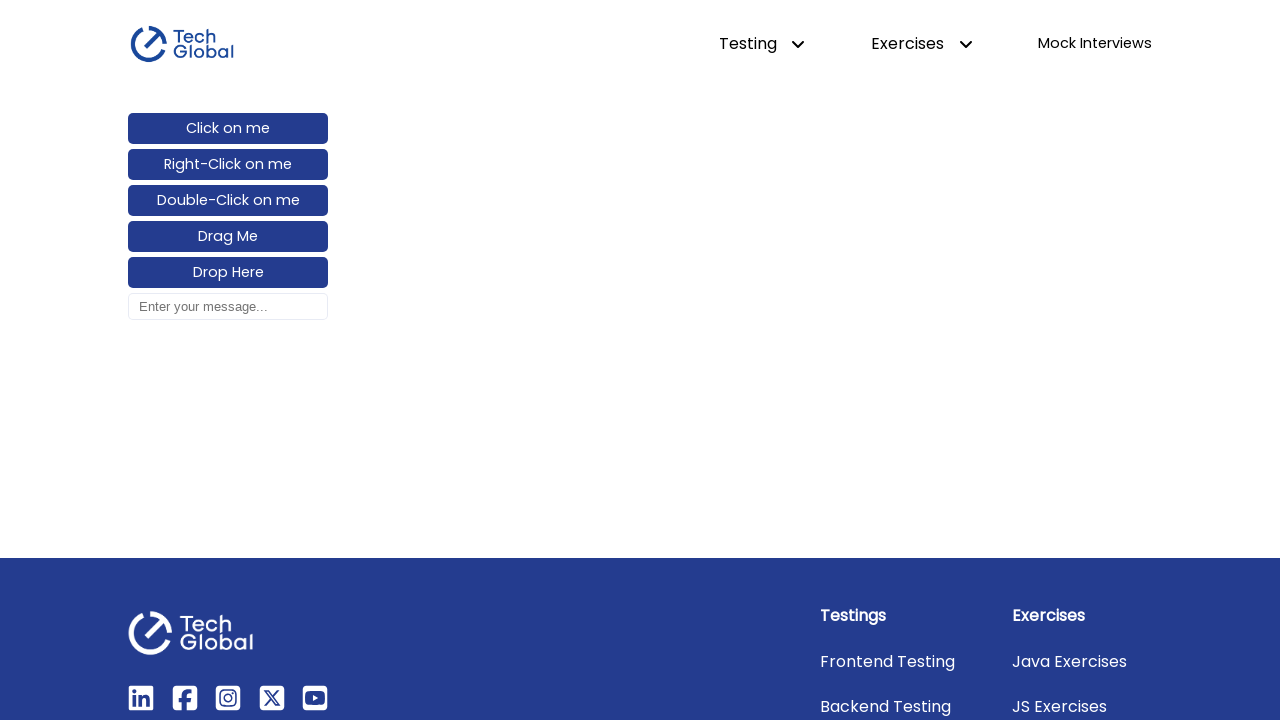

Dragged element and dropped it onto target area at (228, 273)
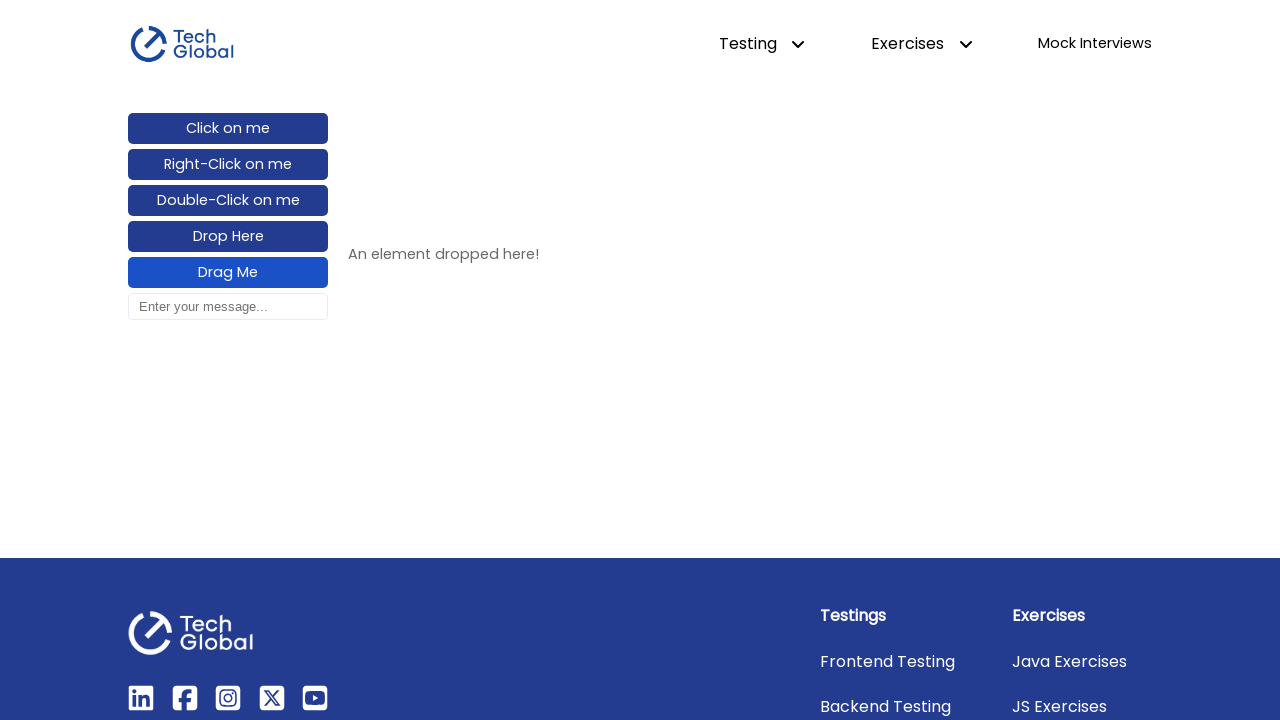

Drop result element appeared
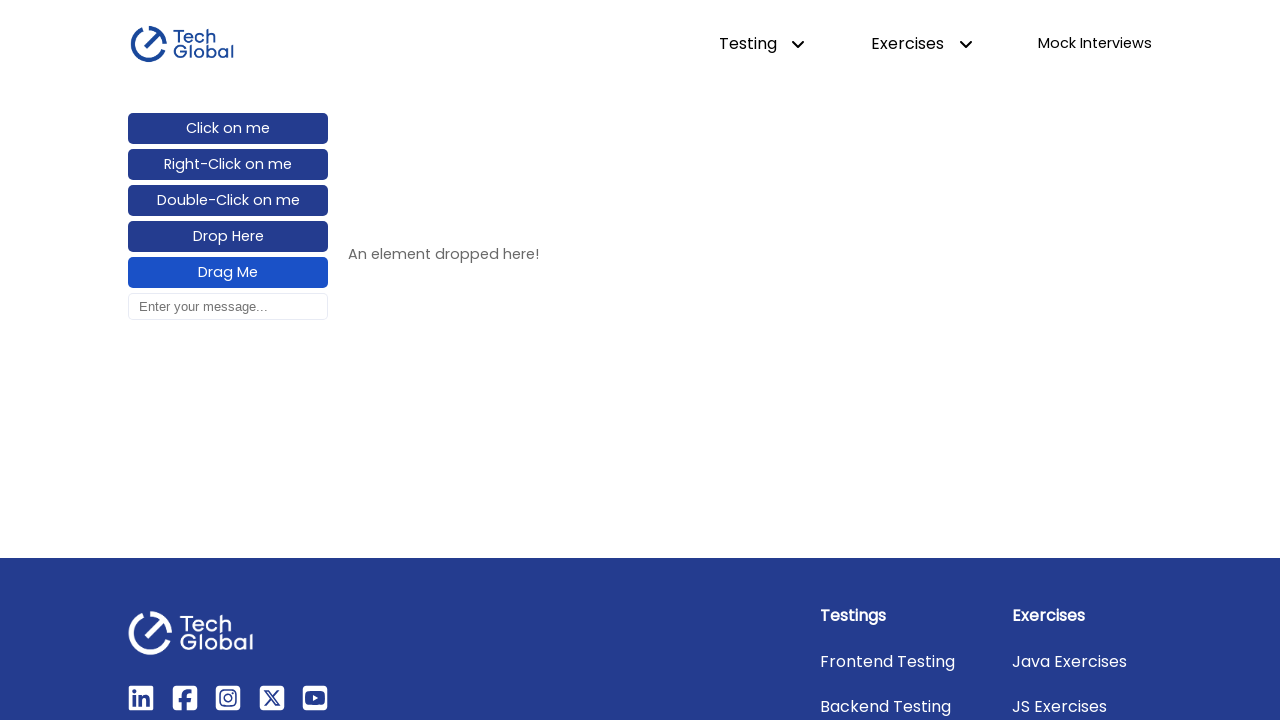

Retrieved drop result text
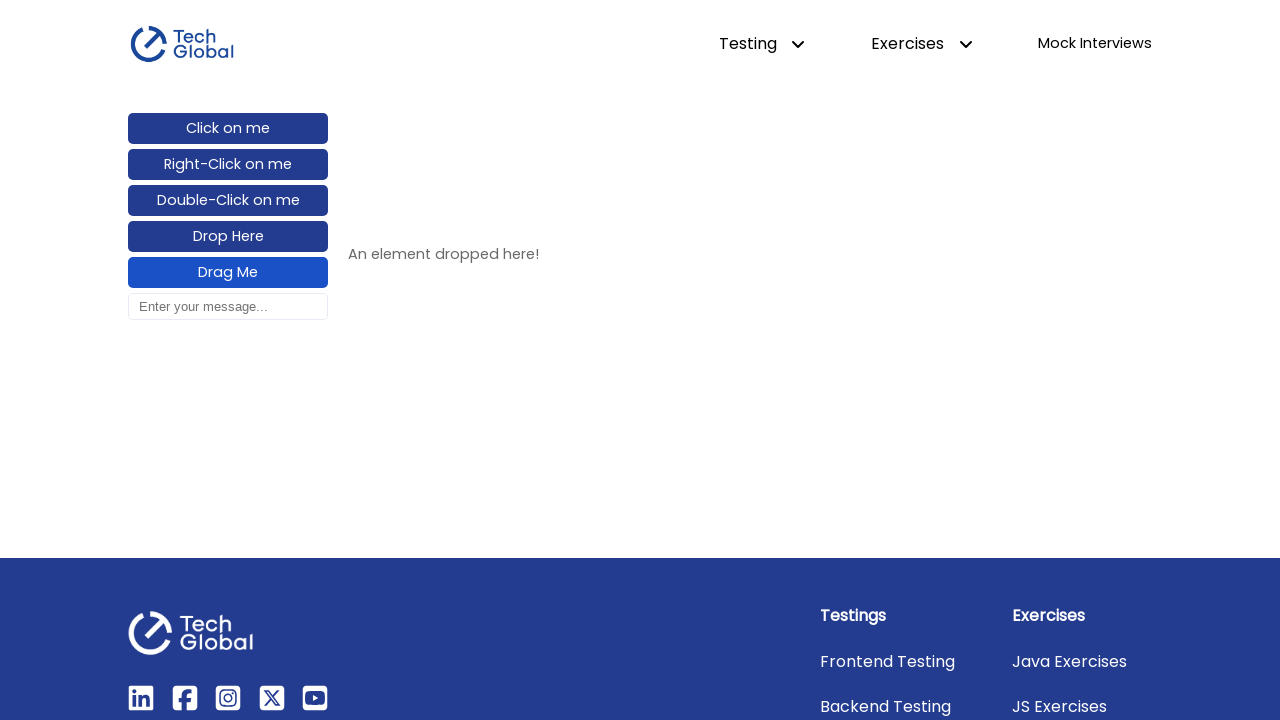

Verified that drop was successful - result text matches expected value
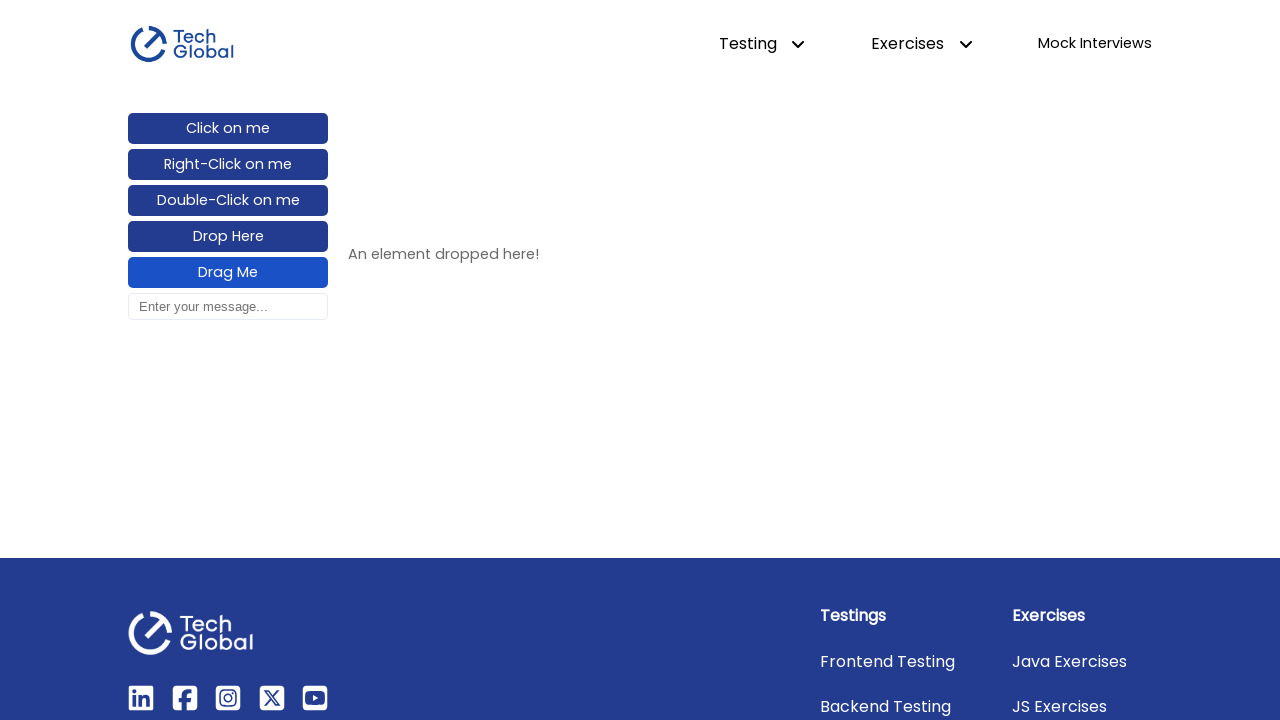

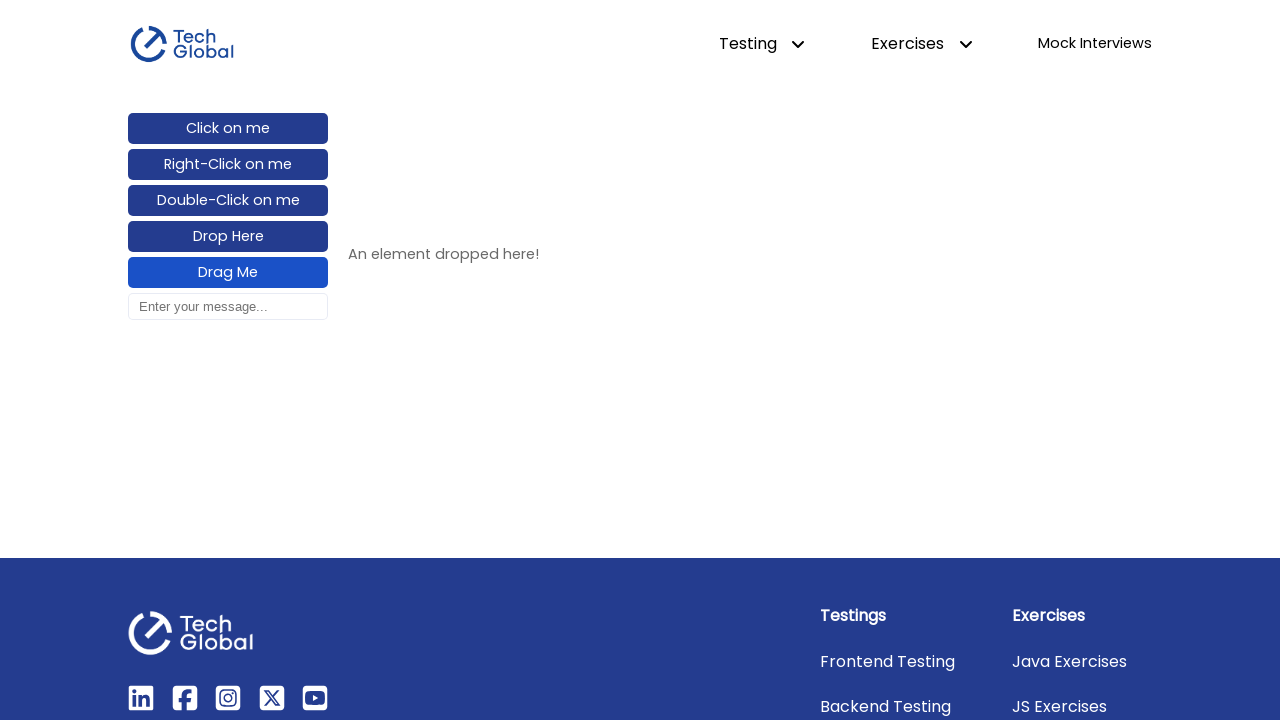